Tests enable/disable button functionality and asserts that the loading indicator is not visible after the action completes.

Starting URL: https://the-internet.herokuapp.com/dynamic_controls

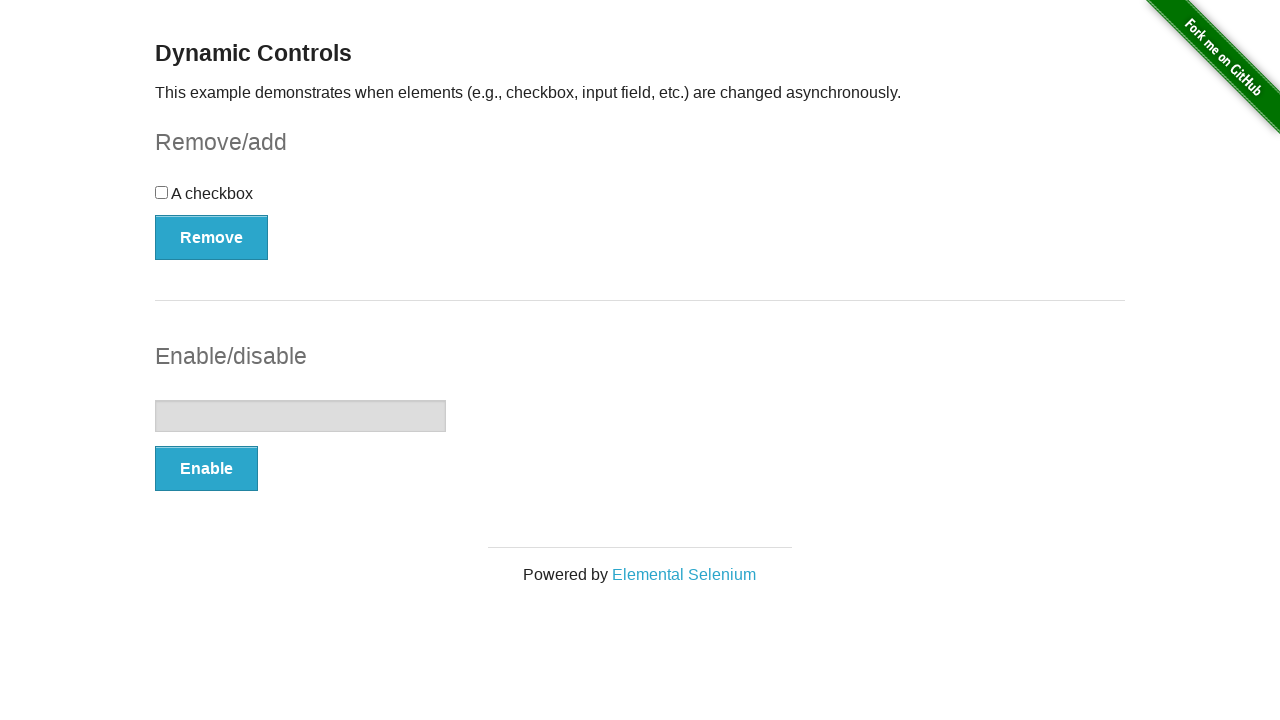

Navigated to dynamic controls page
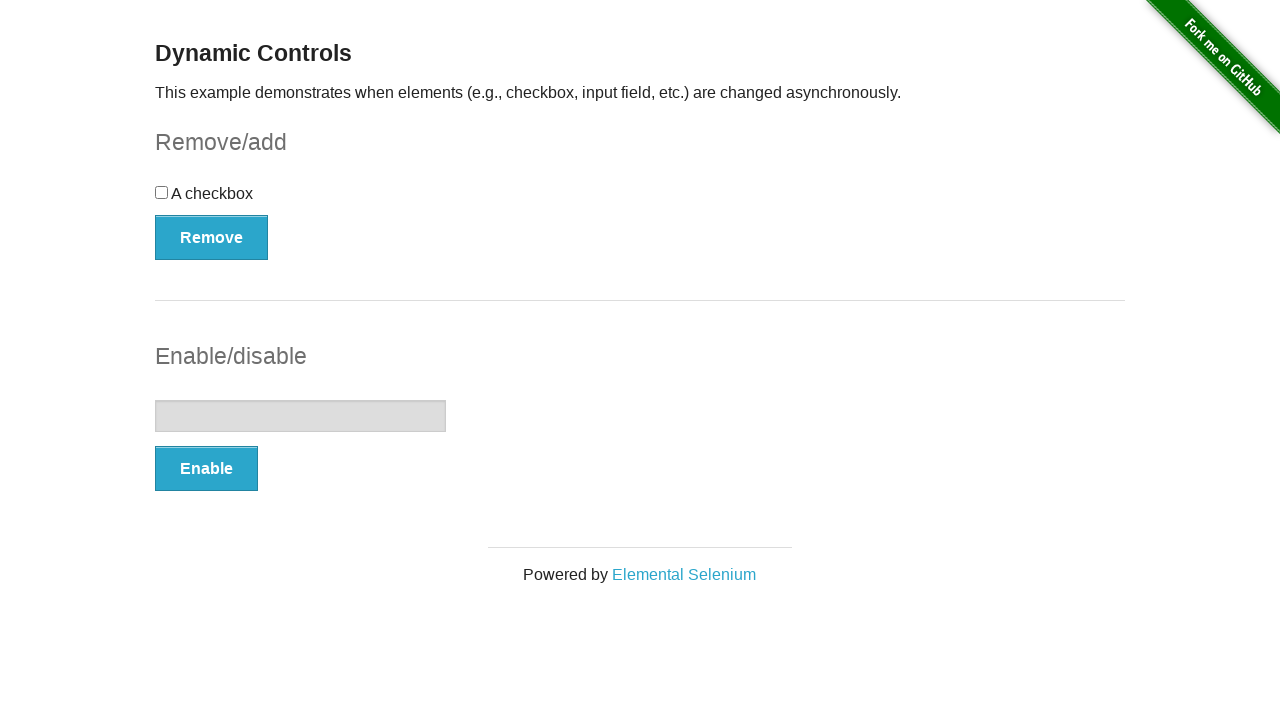

Clicked the Enable button at (206, 469) on button >> internal:has-text="Enable"i
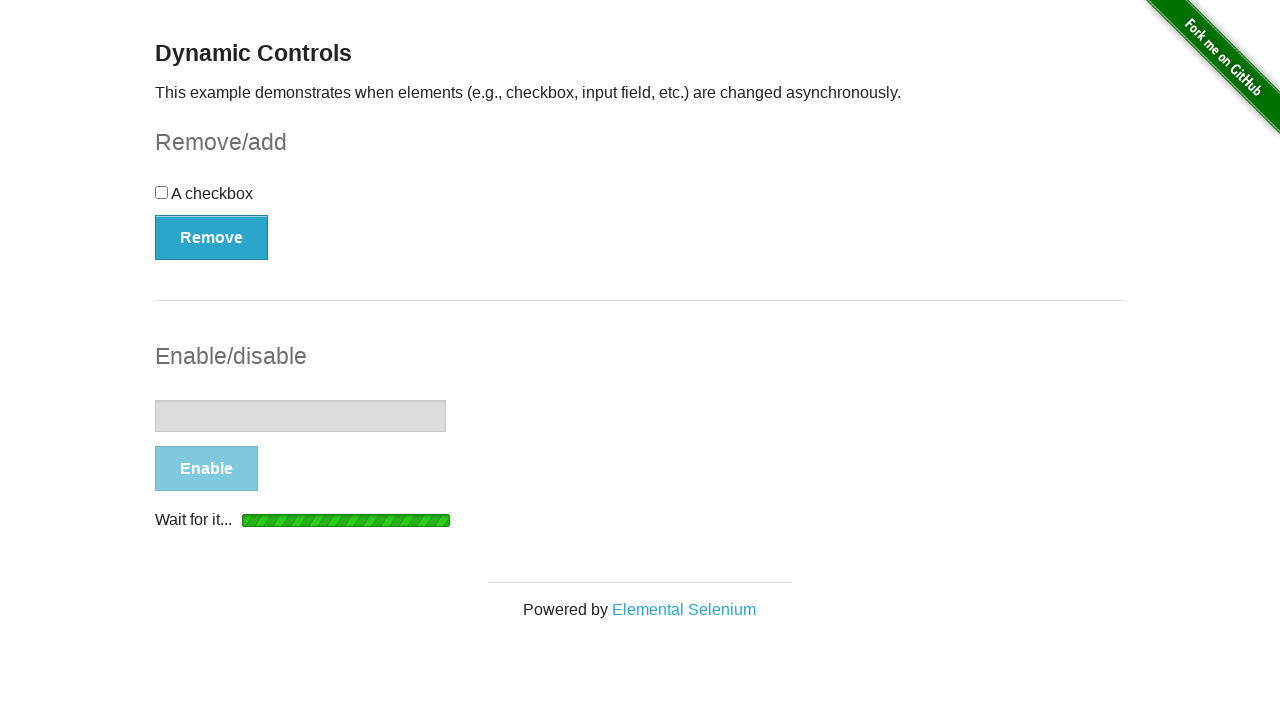

Clicked the Disable button at (208, 469) on button >> internal:has-text="Disable"i
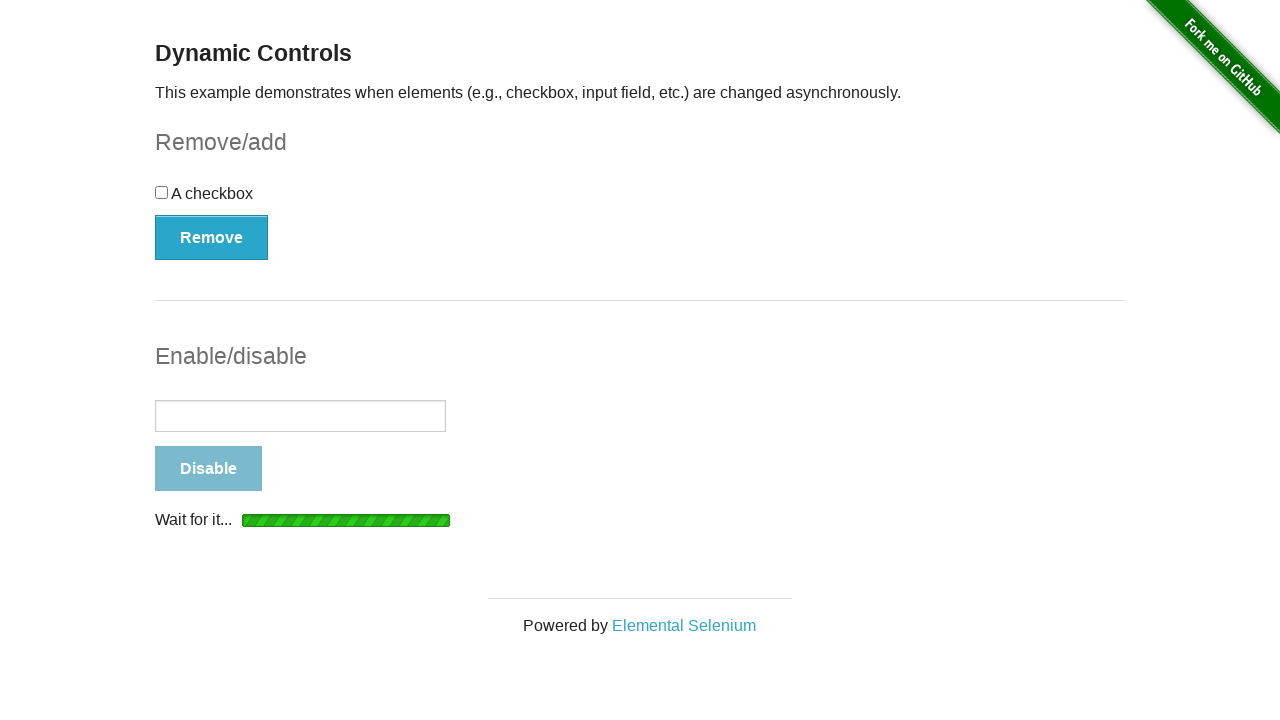

Asserted that the loading indicator is not visible
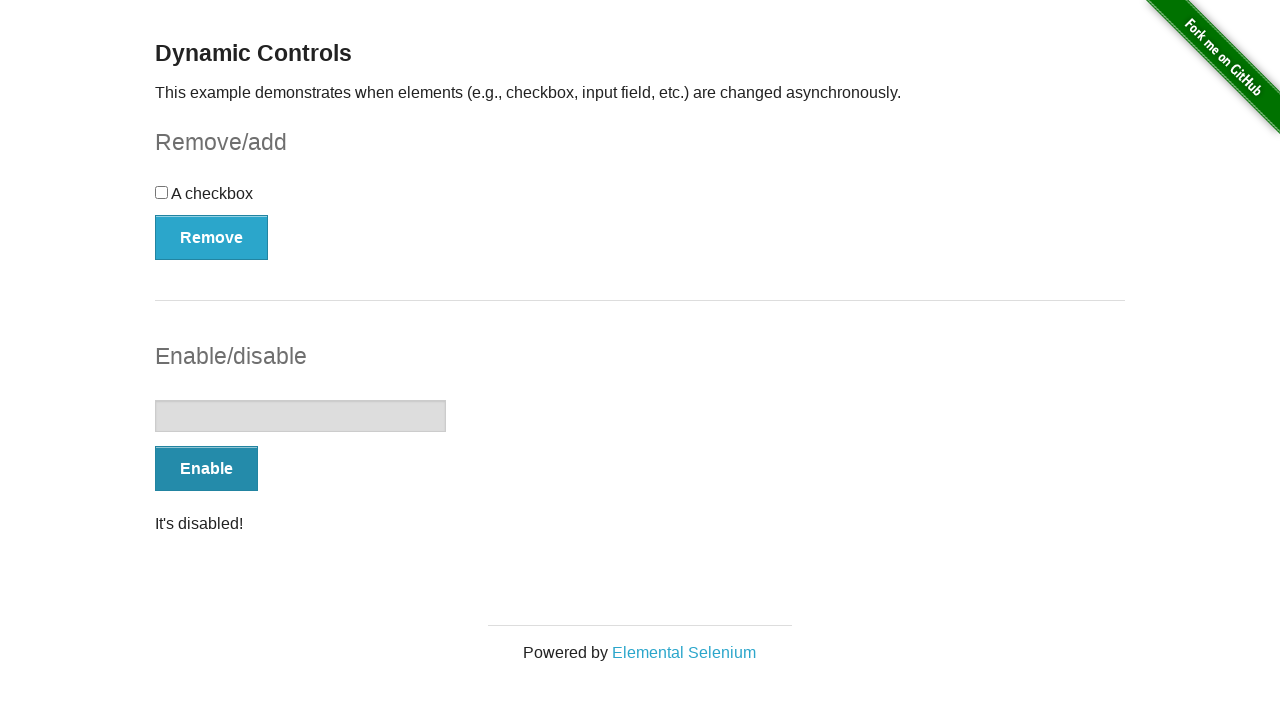

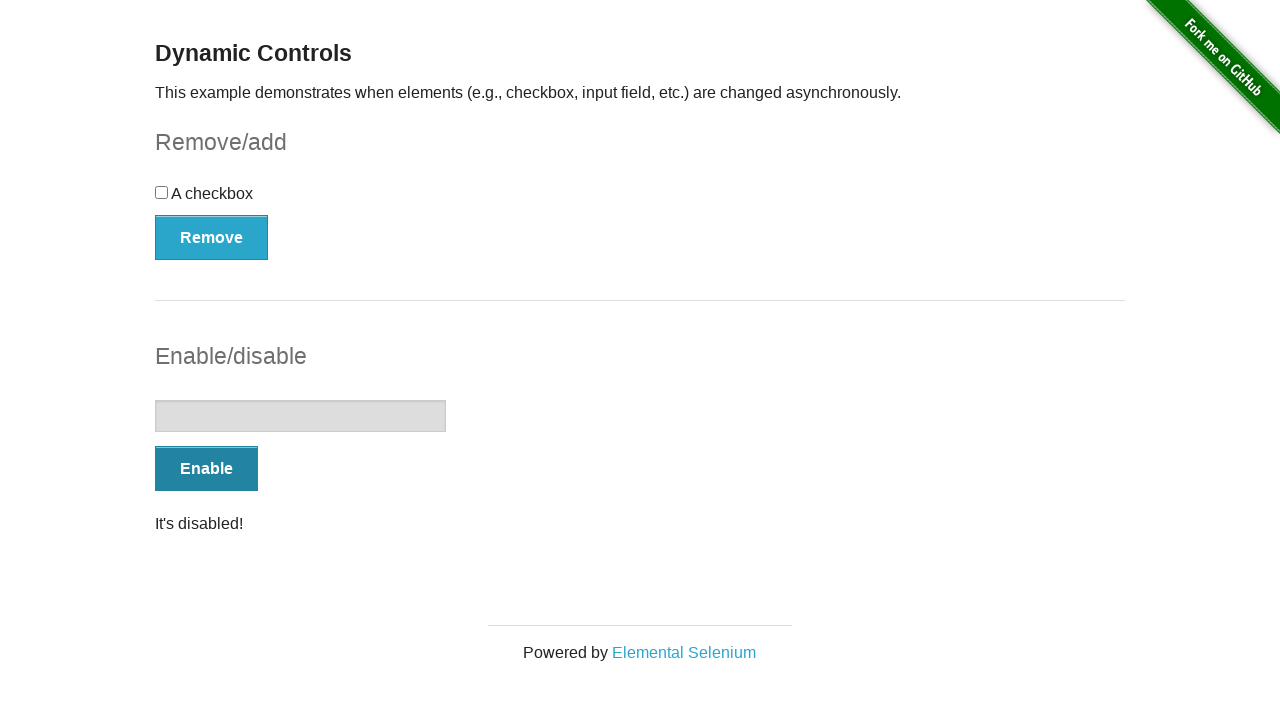